Tests email subscription with a blank/empty email field to verify HTML5 validation prevents submission.

Starting URL: https://automationexercise.com/test_cases

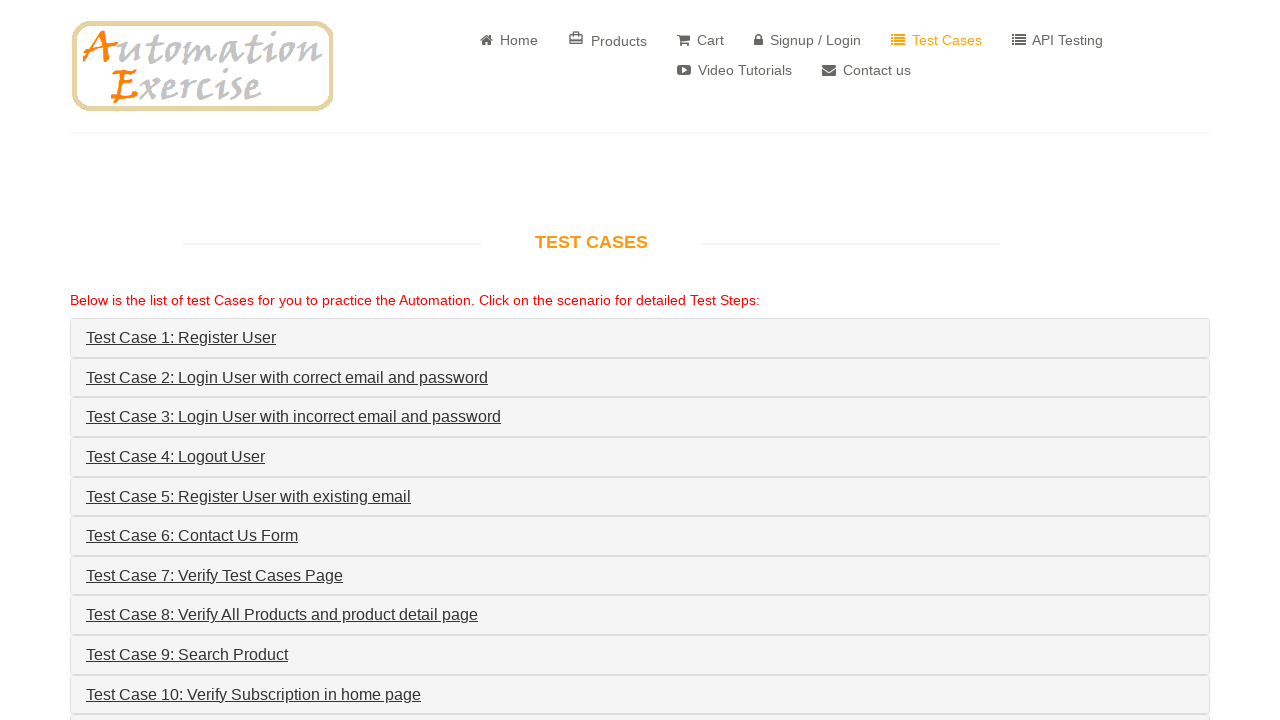

Scrolled to page footer for subscription form
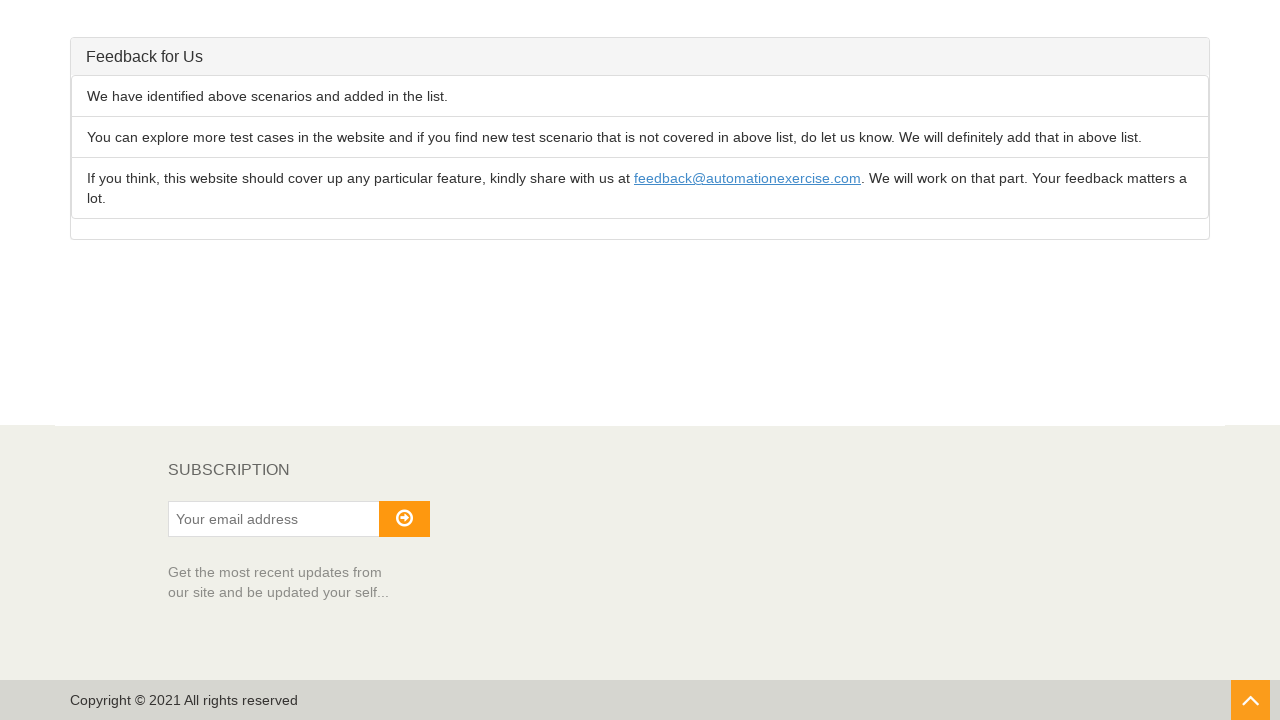

Waited 500ms for footer to fully load
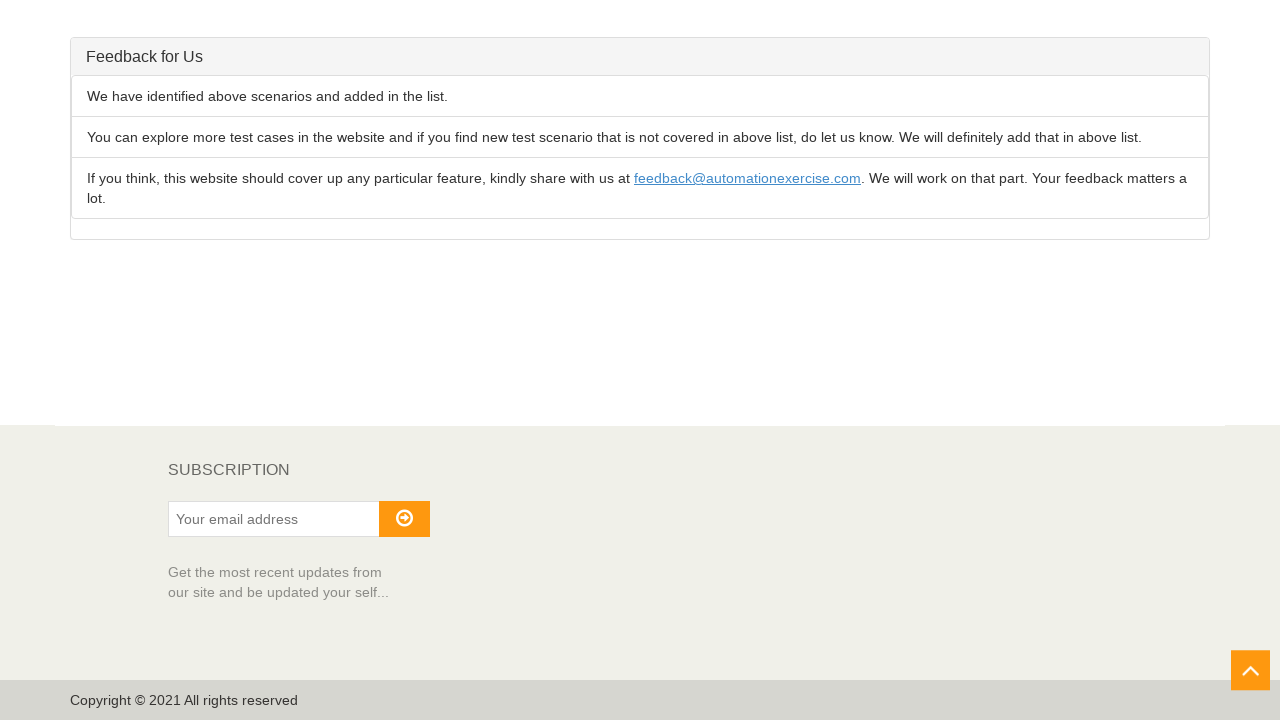

Located email input field
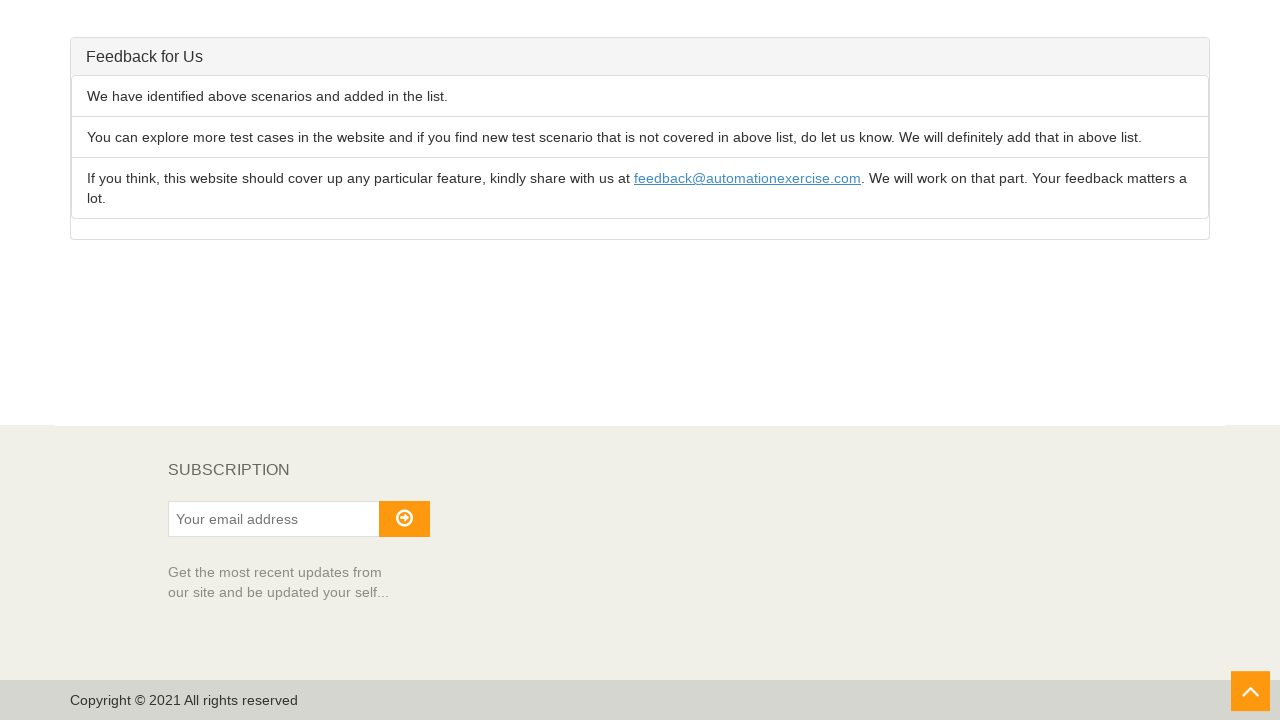

Located subscribe button
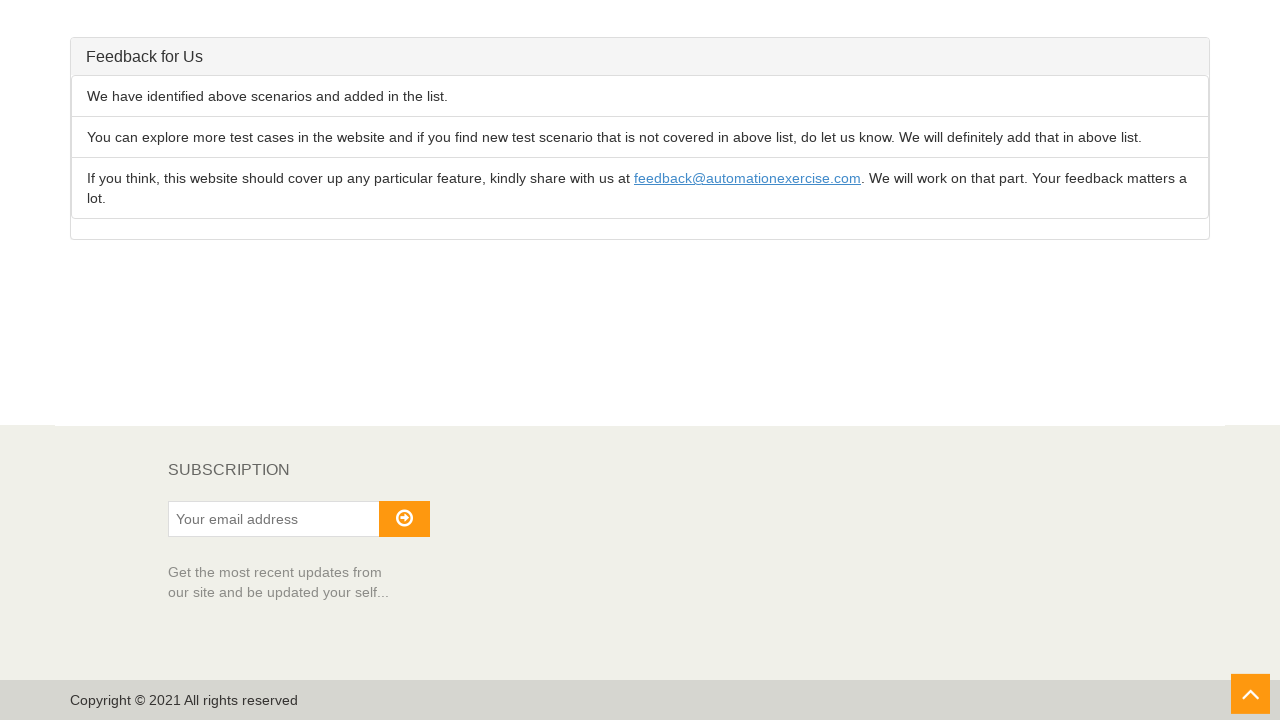

Cleared email input field to ensure blank state on #susbscribe_email
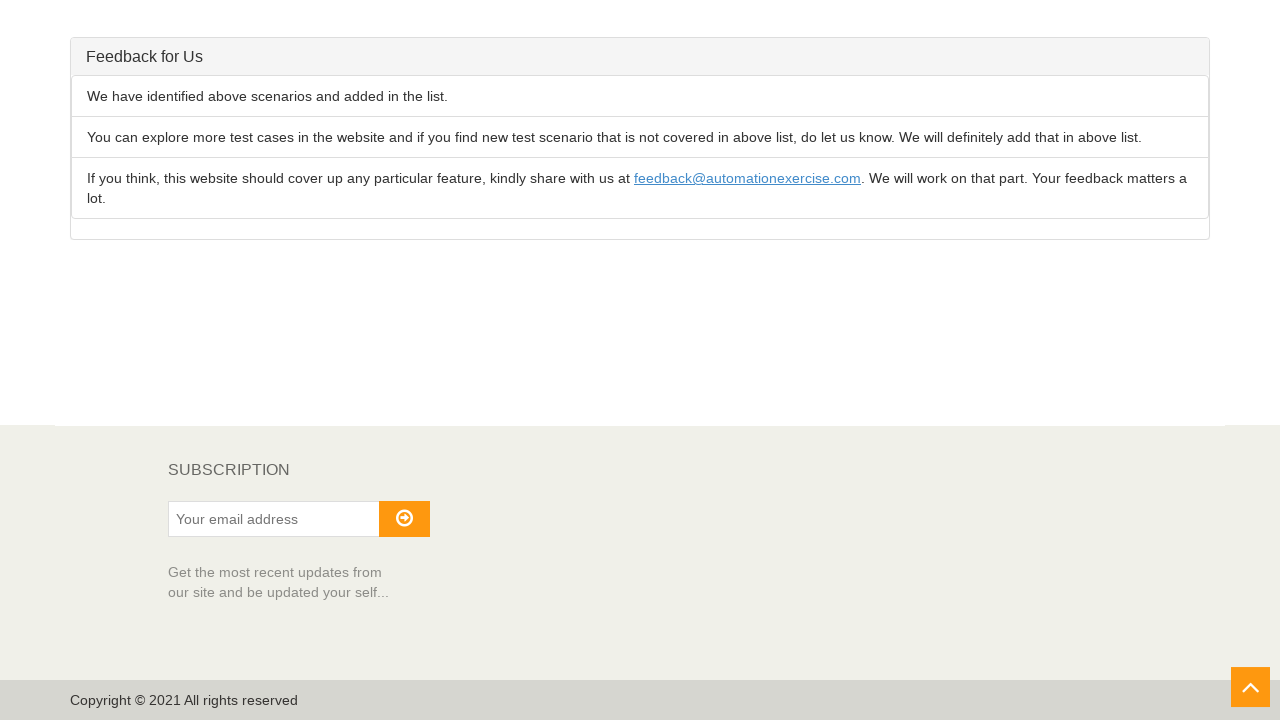

Clicked subscribe button with blank email field at (404, 519) on #subscribe
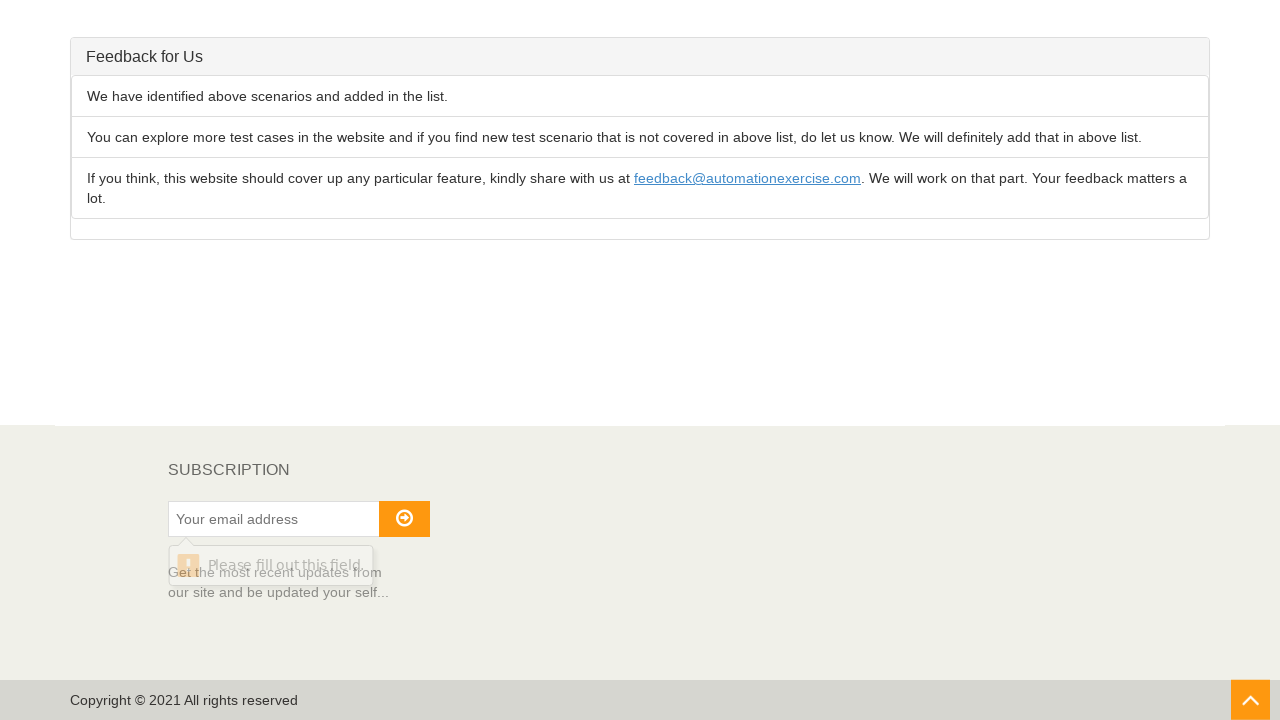

Retrieved HTML5 validation message from email field
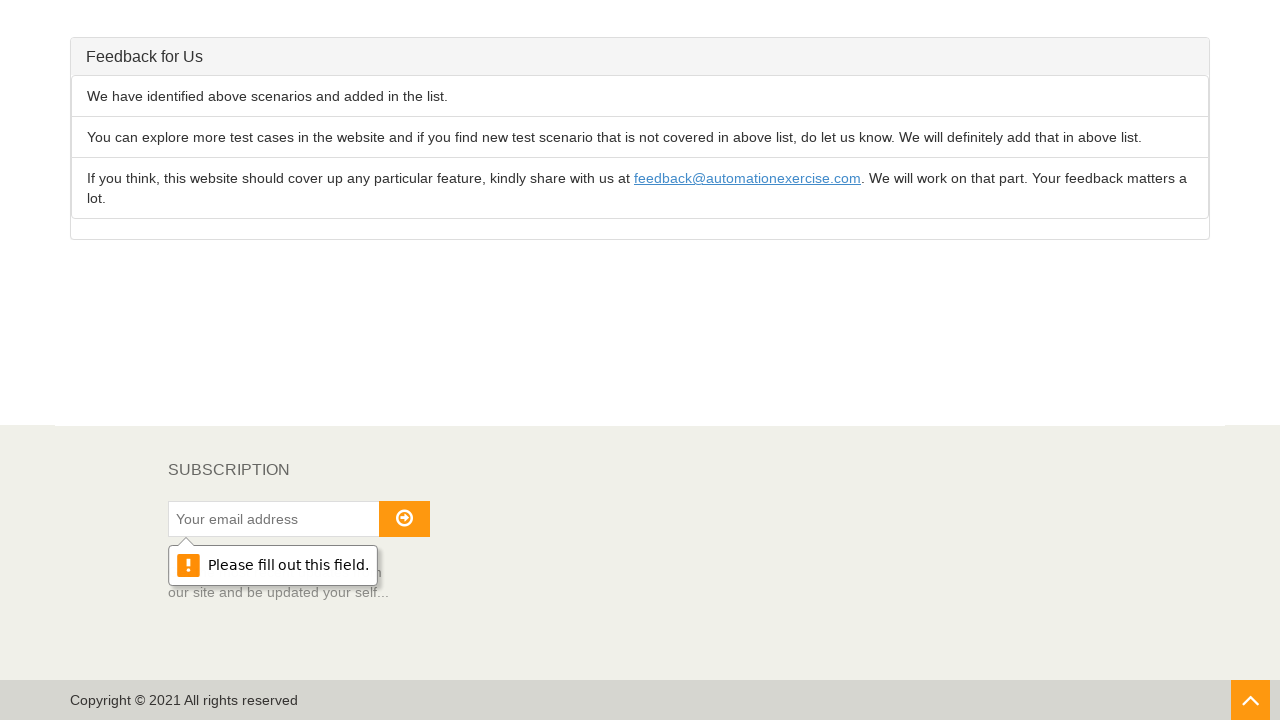

Verified HTML5 validation message prevents blank email submission
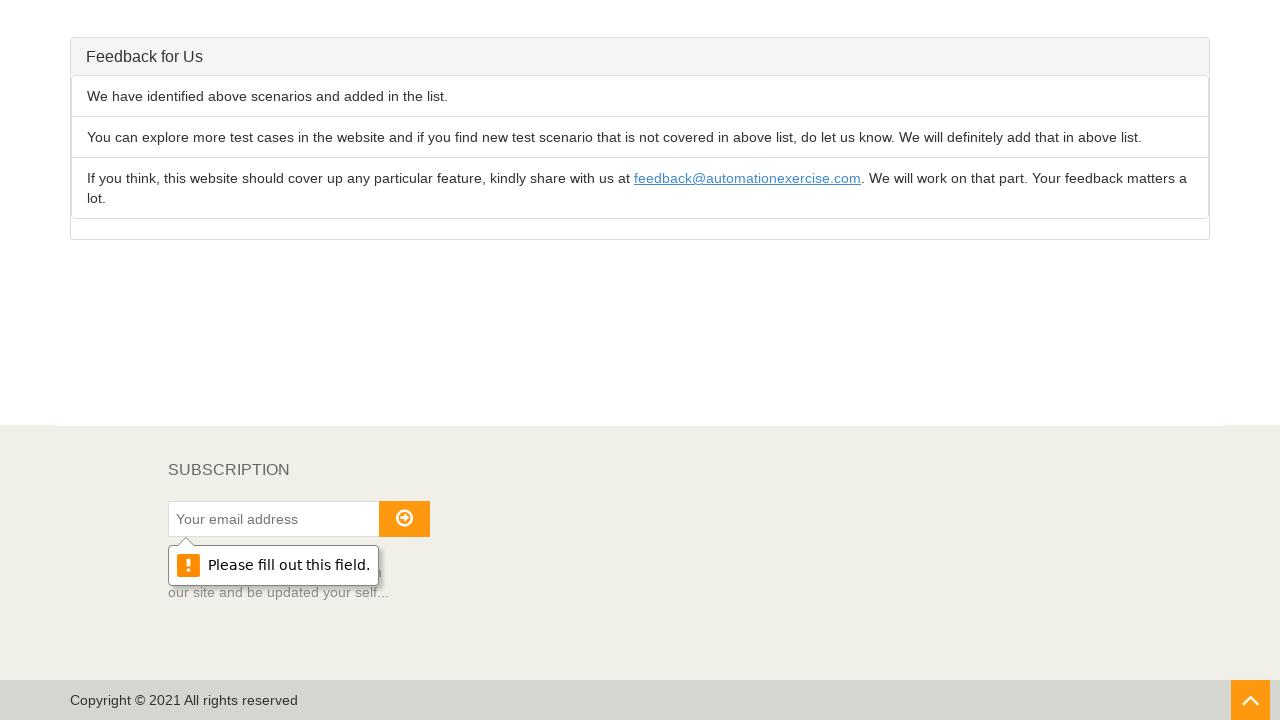

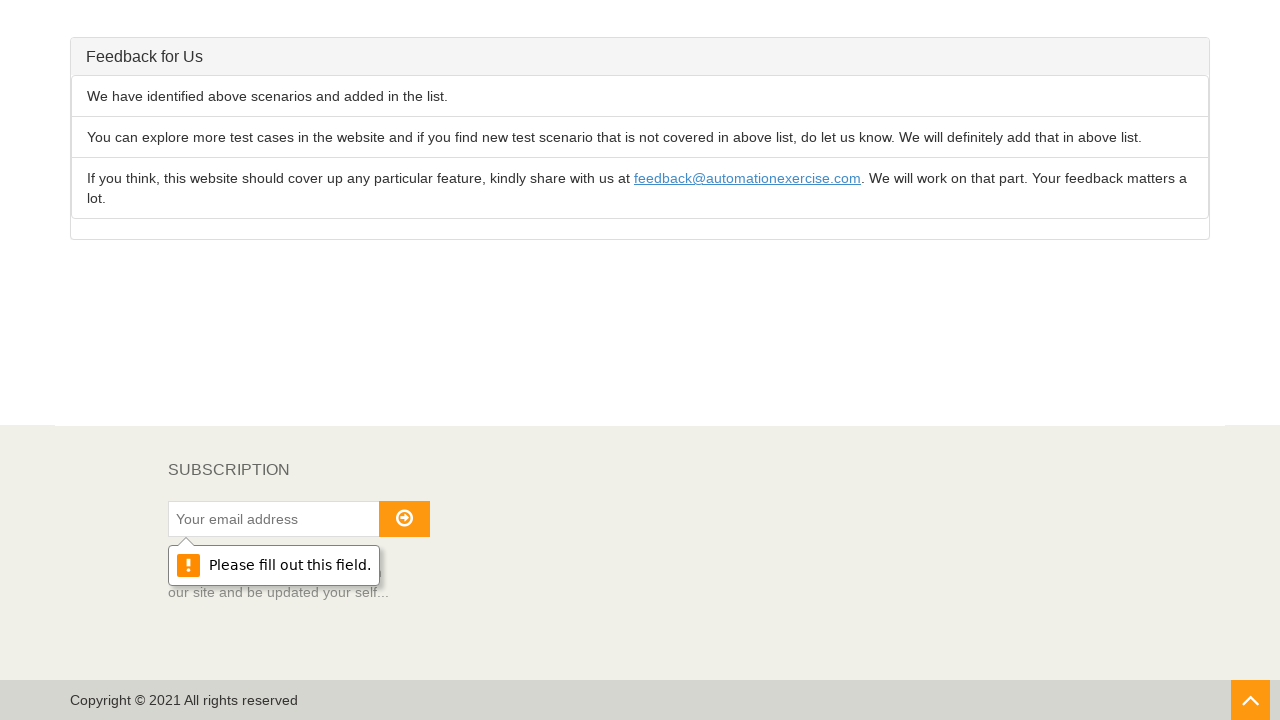